Tests the user registration flow on ParaBank by navigating to the registration page, filling out personal information fields (name, address, phone, SSN), creating account credentials (username/password), and submitting the registration form.

Starting URL: https://parabank.parasoft.com/parabank/index.htm

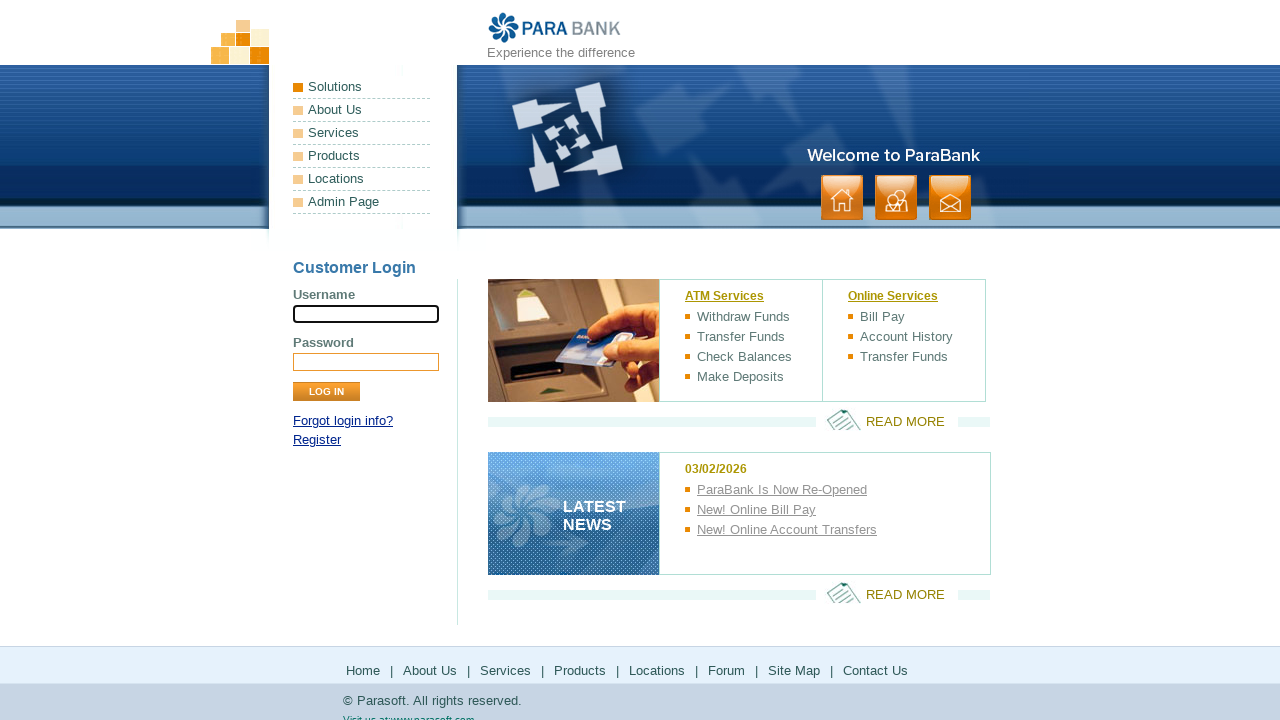

Clicked Register link to navigate to registration page at (317, 440) on a:text('Register')
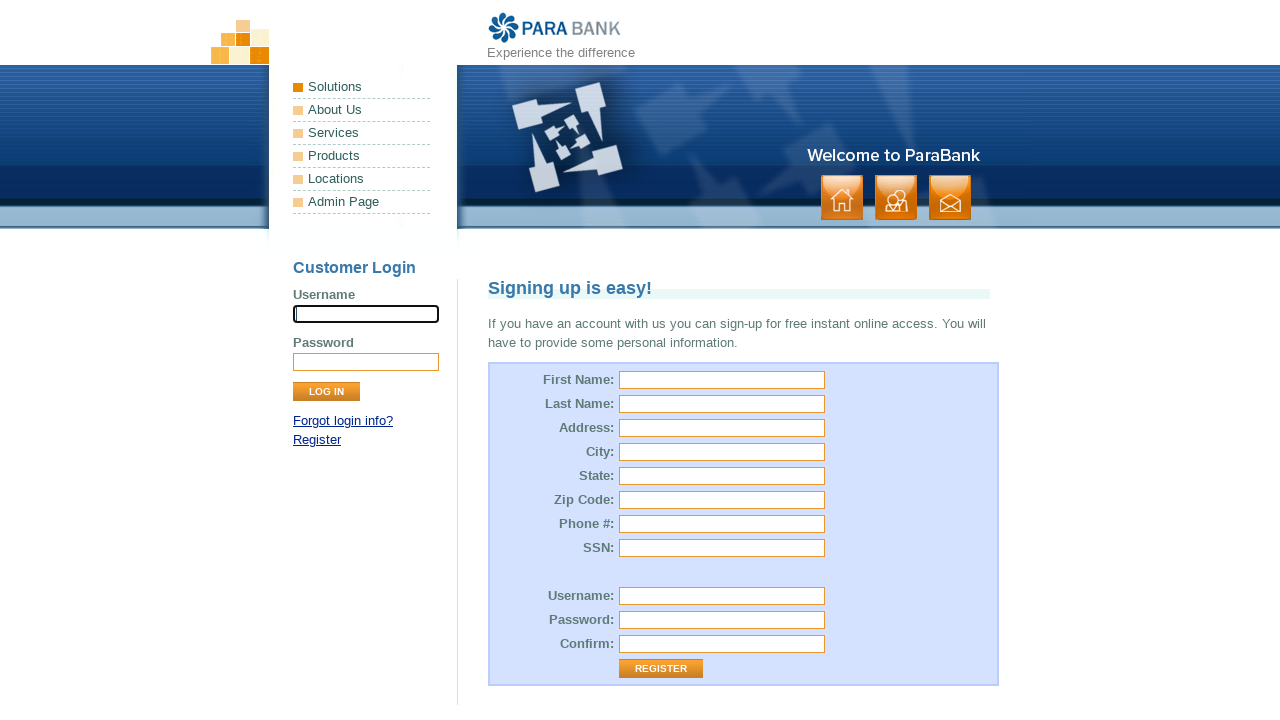

Registration page loaded successfully
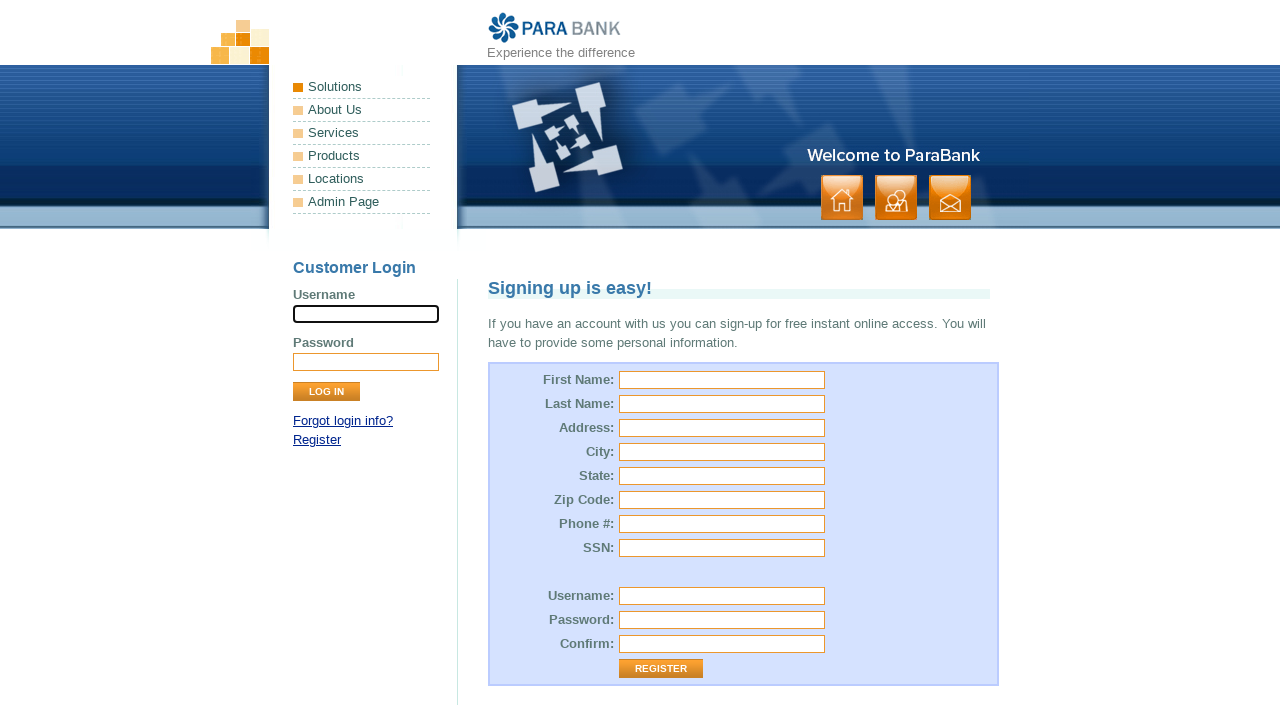

Filled first name field with 'Robert' on input#customer\.firstName
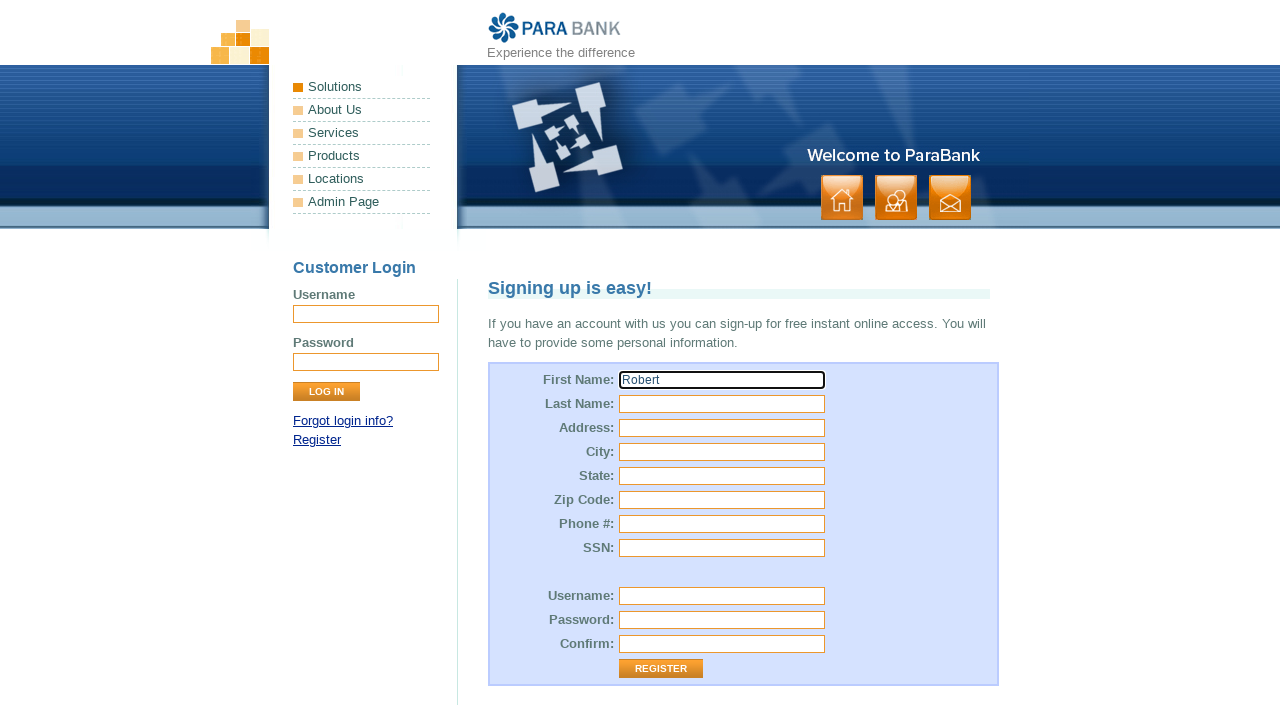

Filled last name field with 'Anderson' on input#customer\.lastName
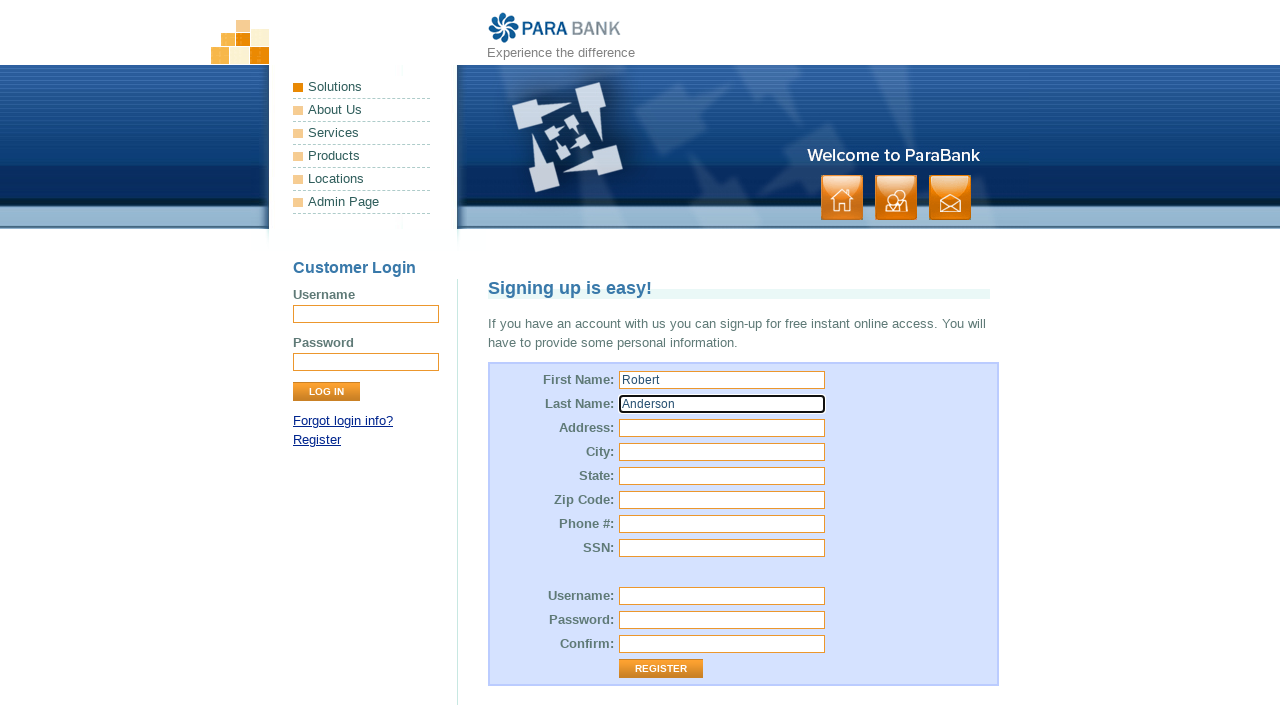

Filled street address field with '742 Evergreen Terrace' on input#customer\.address\.street
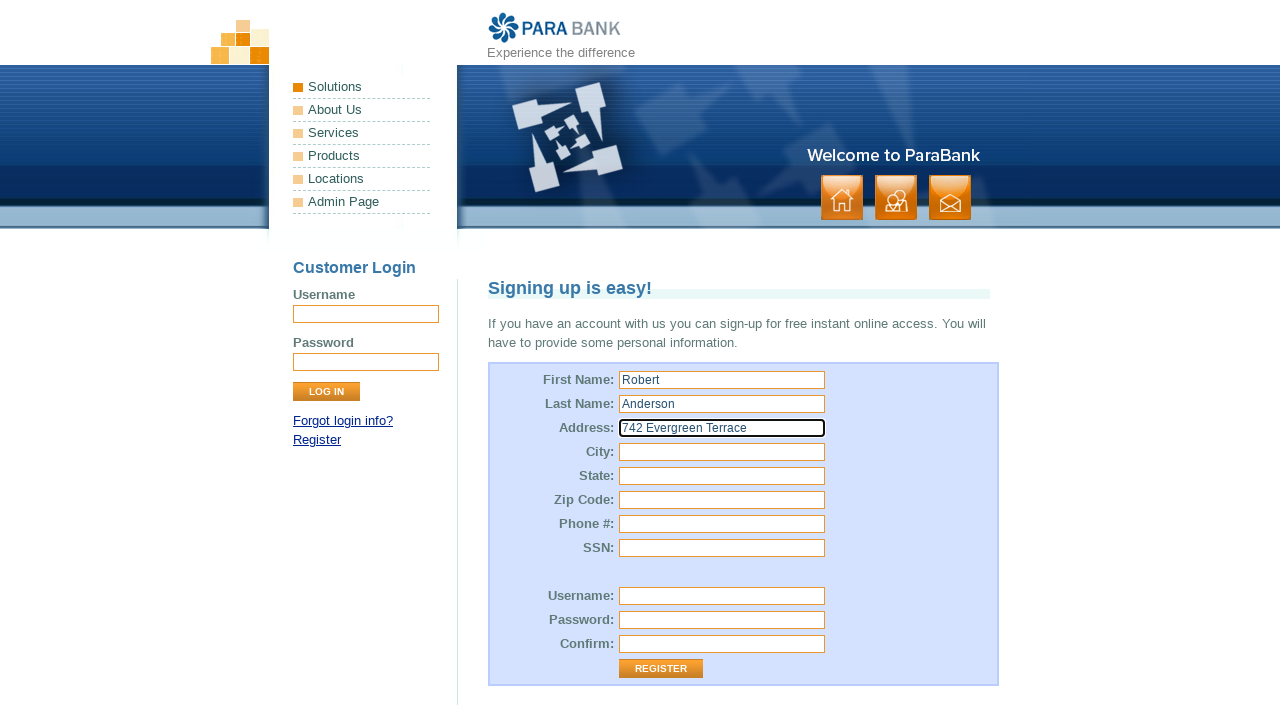

Filled city field with 'Springfield' on input#customer\.address\.city
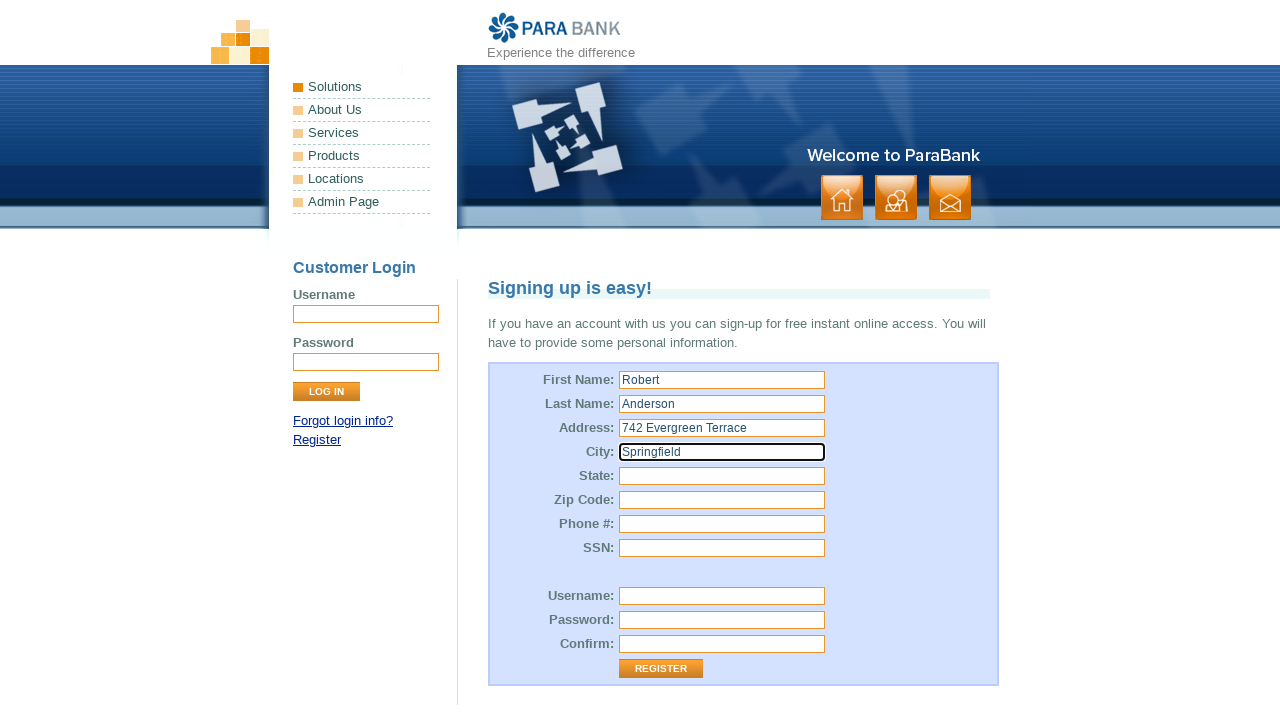

Filled state field with 'Illinois' on input#customer\.address\.state
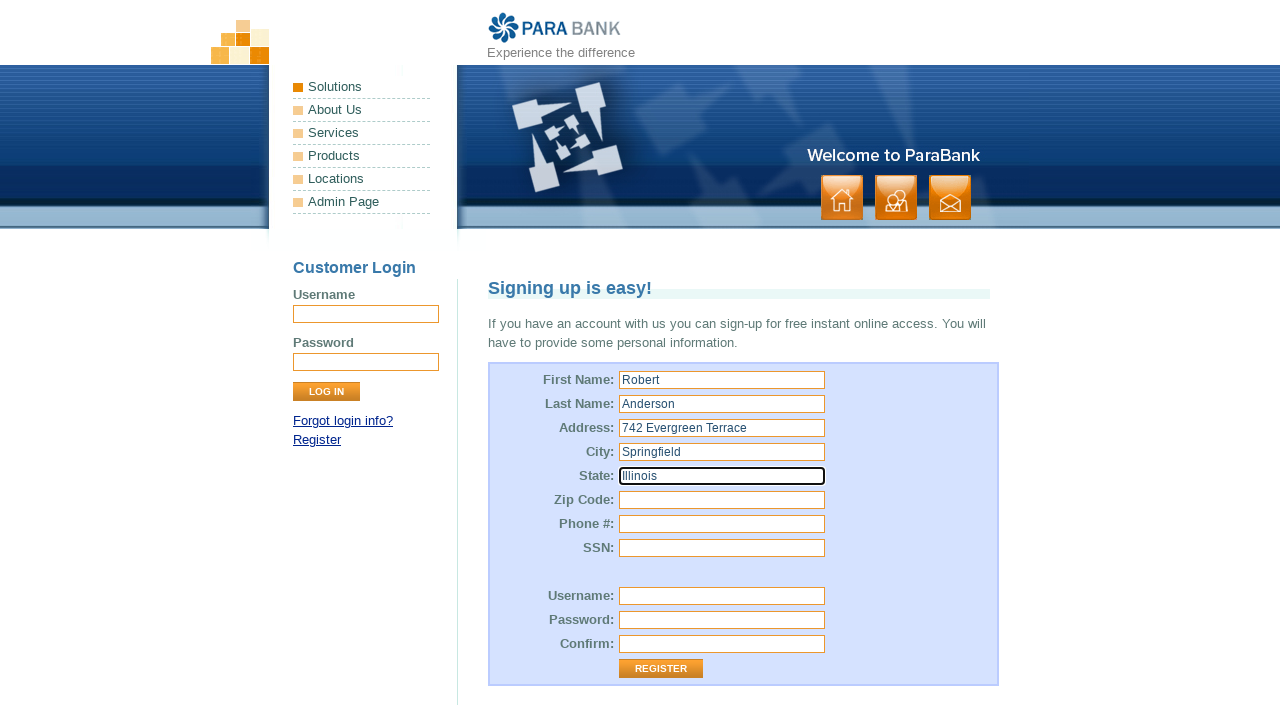

Filled ZIP code field with '62704' on input#customer\.address\.zipCode
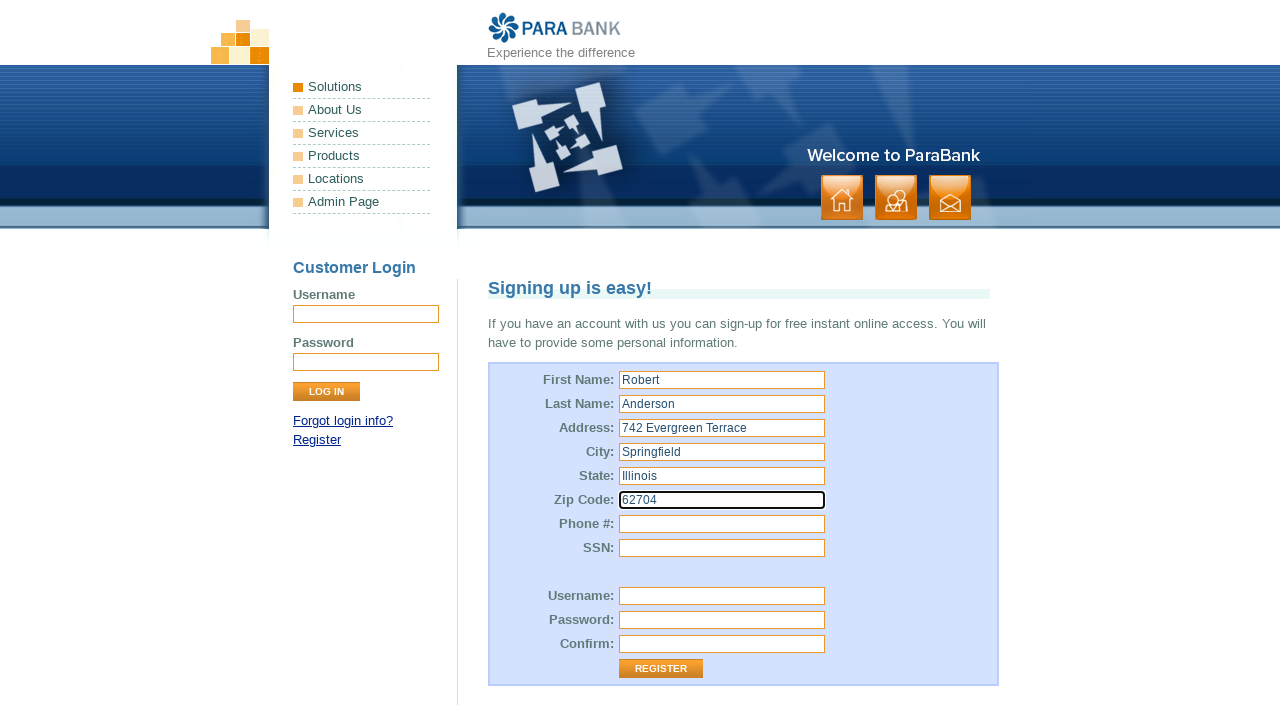

Filled phone number field with '5551234567' on input#customer\.phoneNumber
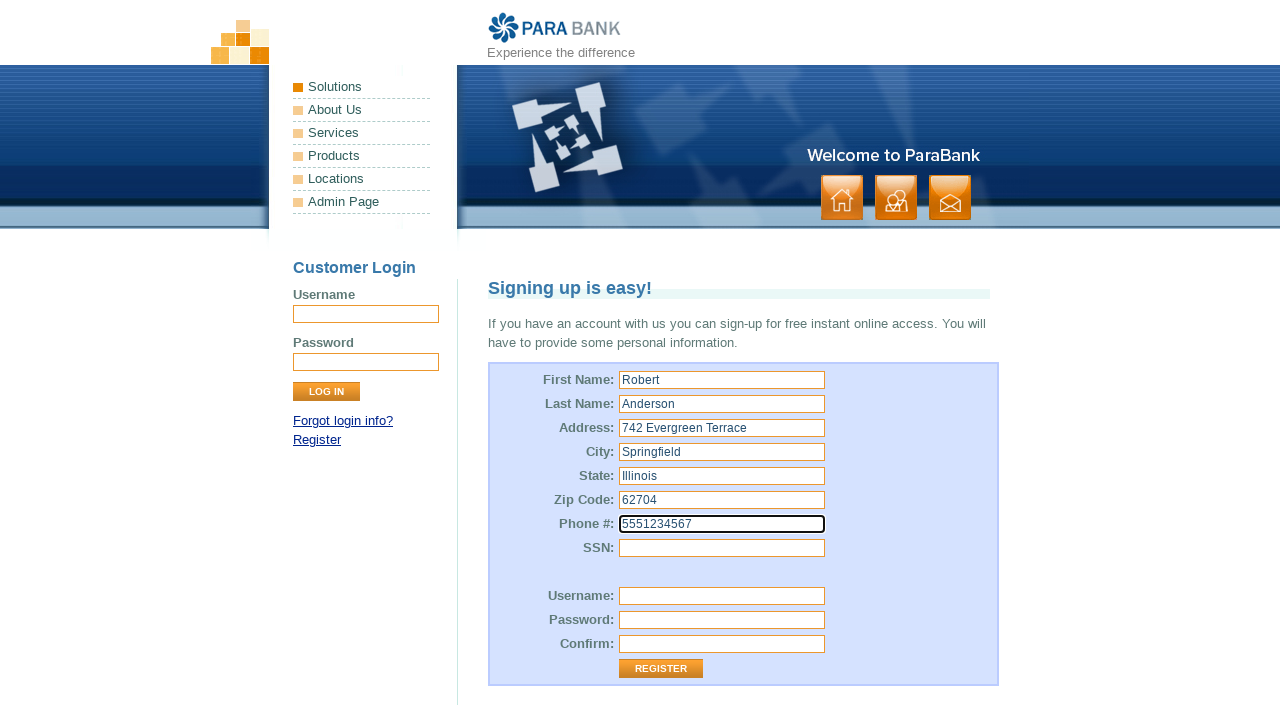

Filled SSN field with '123456789' on input#customer\.ssn
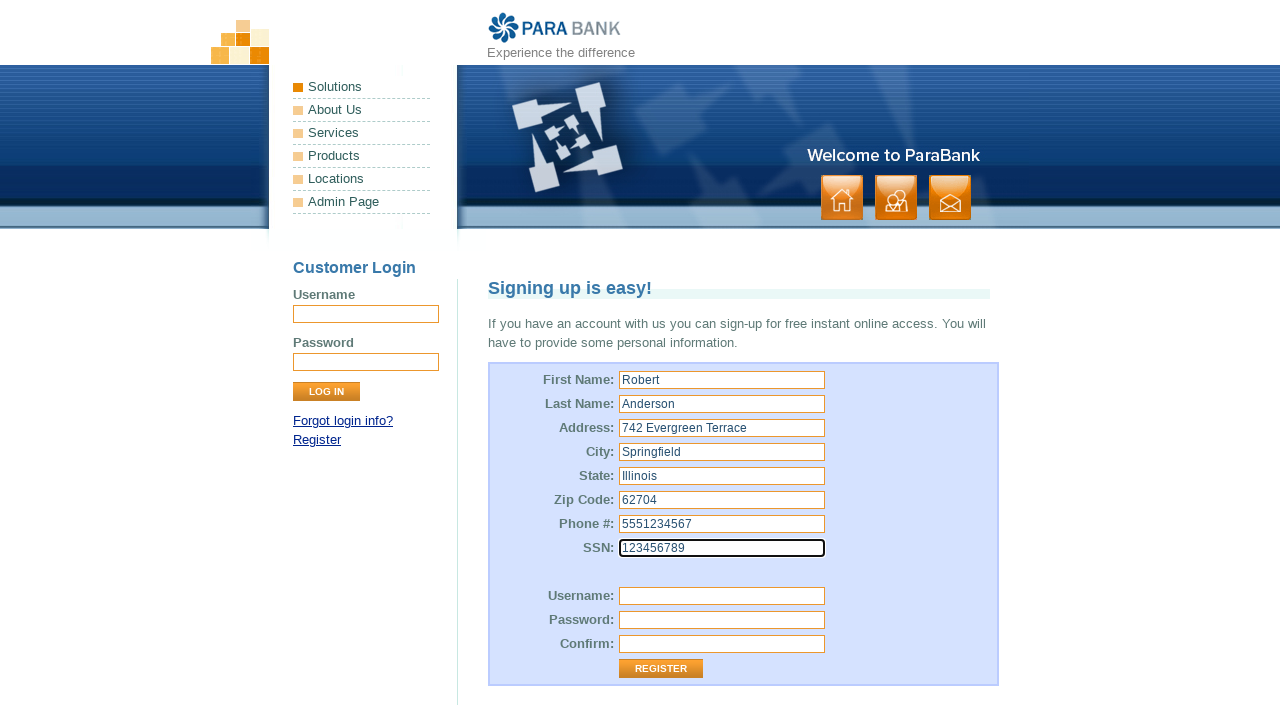

Filled username field with 'robertanderson2024' on input#customer\.username
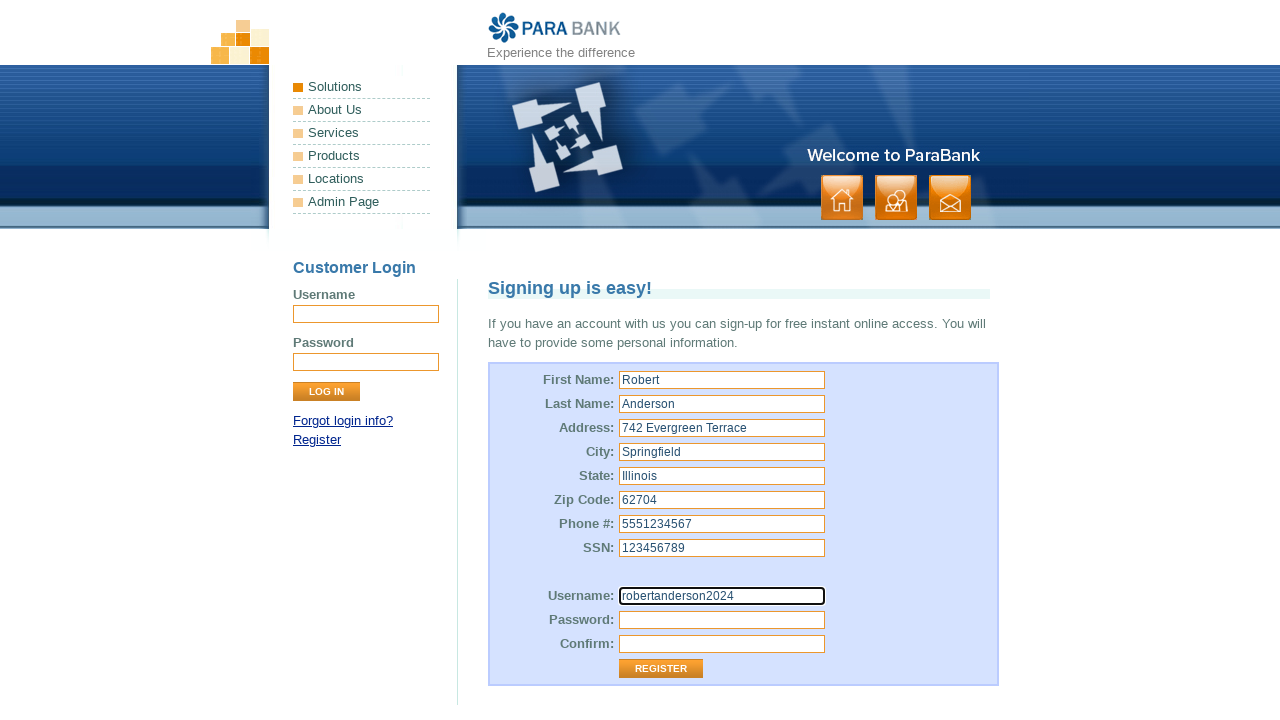

Filled password field with 'SecurePass987!' on input#customer\.password
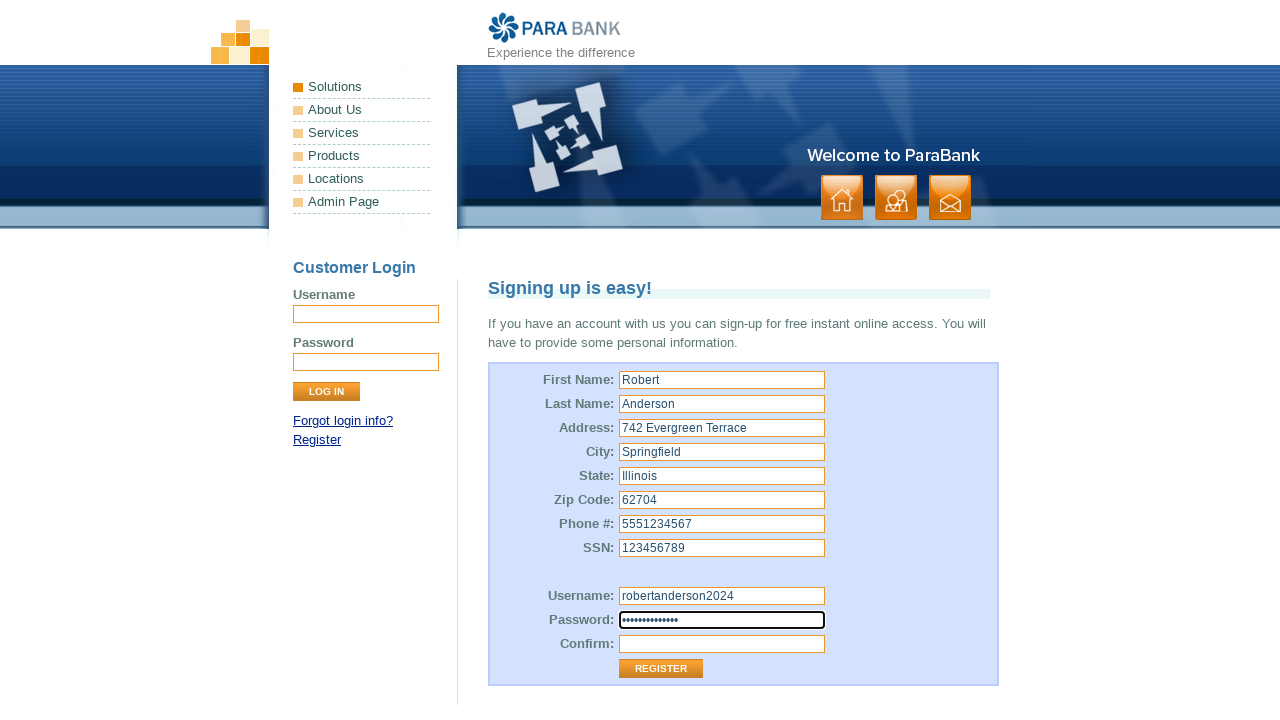

Filled password confirmation field with 'SecurePass987!' on input#repeatedPassword
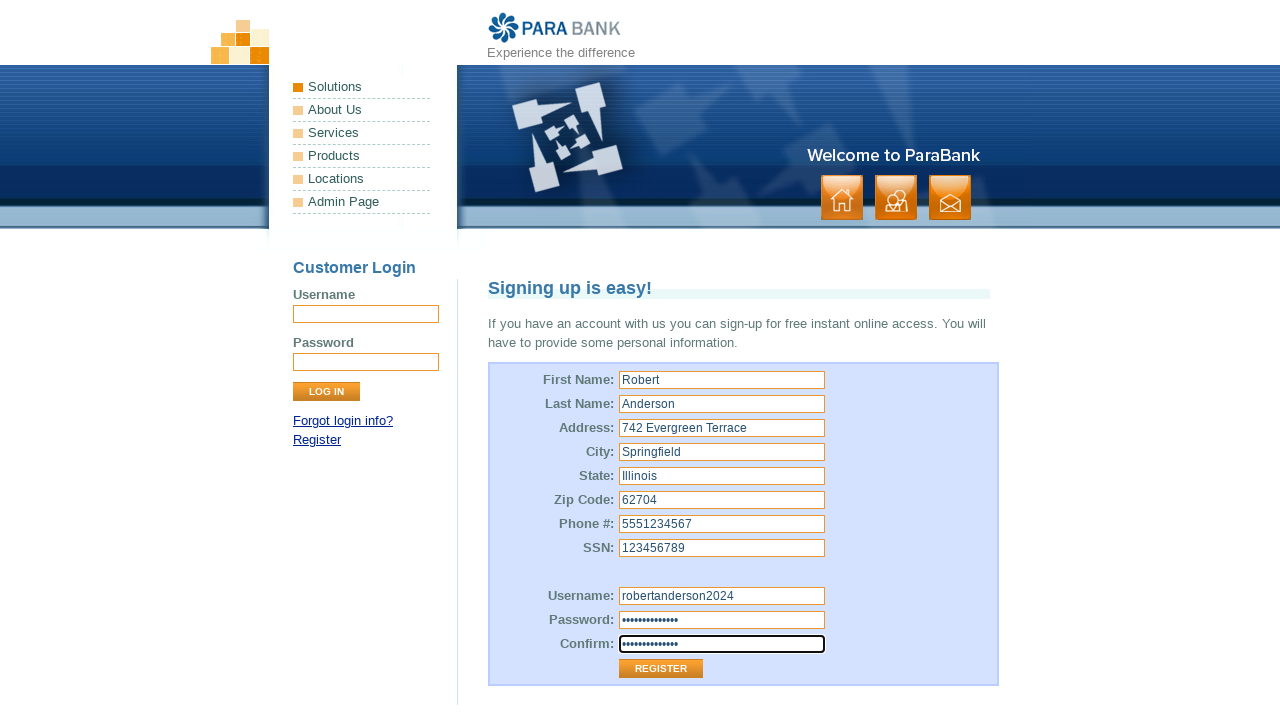

Clicked Register button to submit registration form at (661, 669) on input[value='Register']
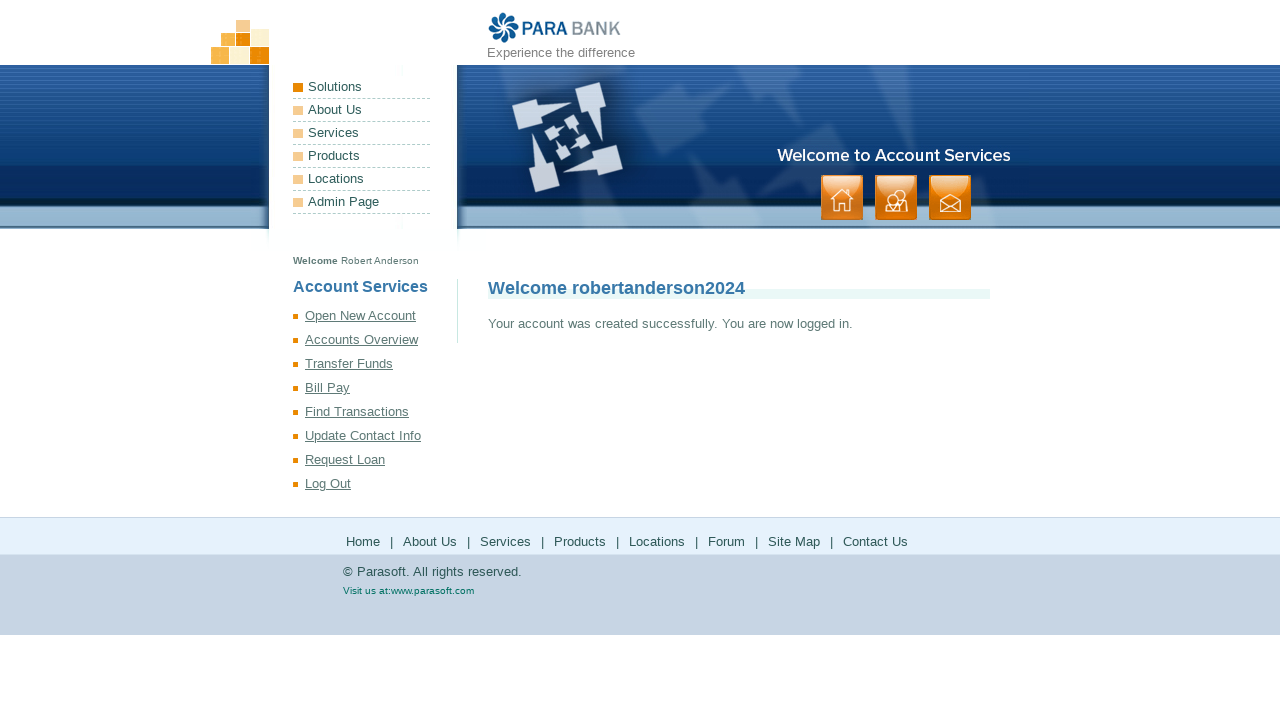

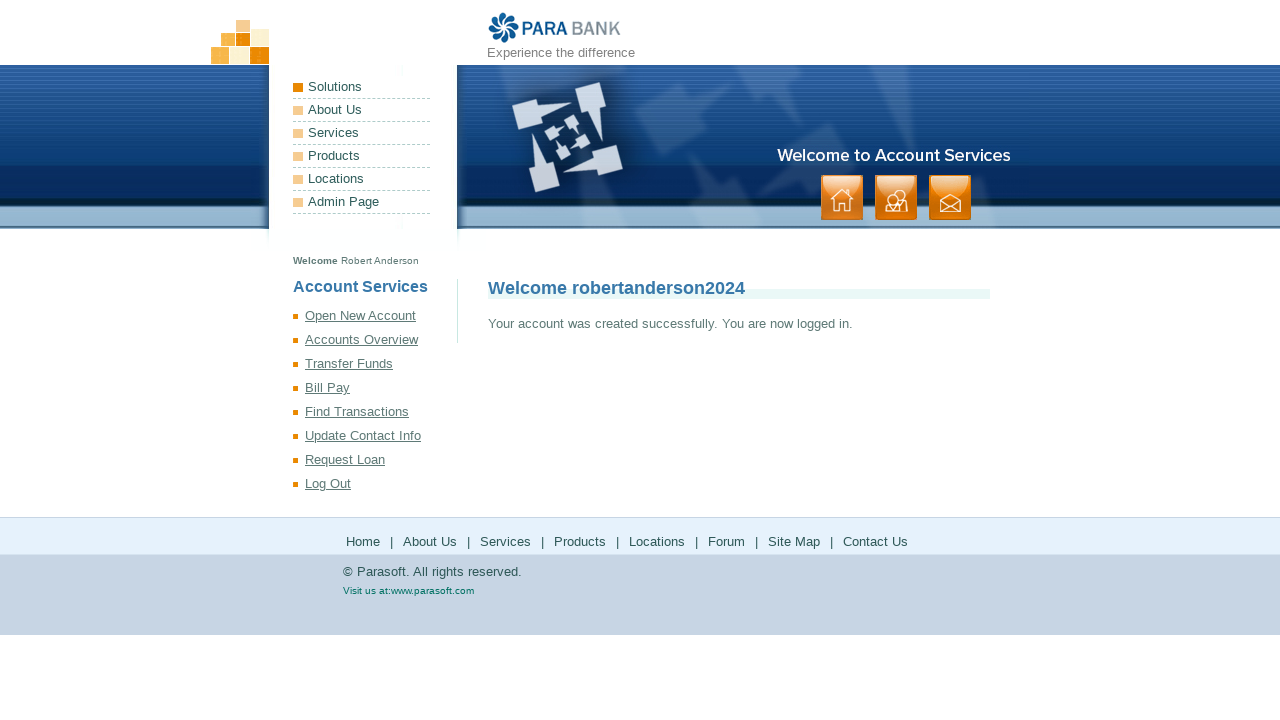